Tests the ABC navigation submenu by clicking "Browse Languages" and then selecting letter "C" to view languages starting with C

Starting URL: http://www.99-bottles-of-beer.net/

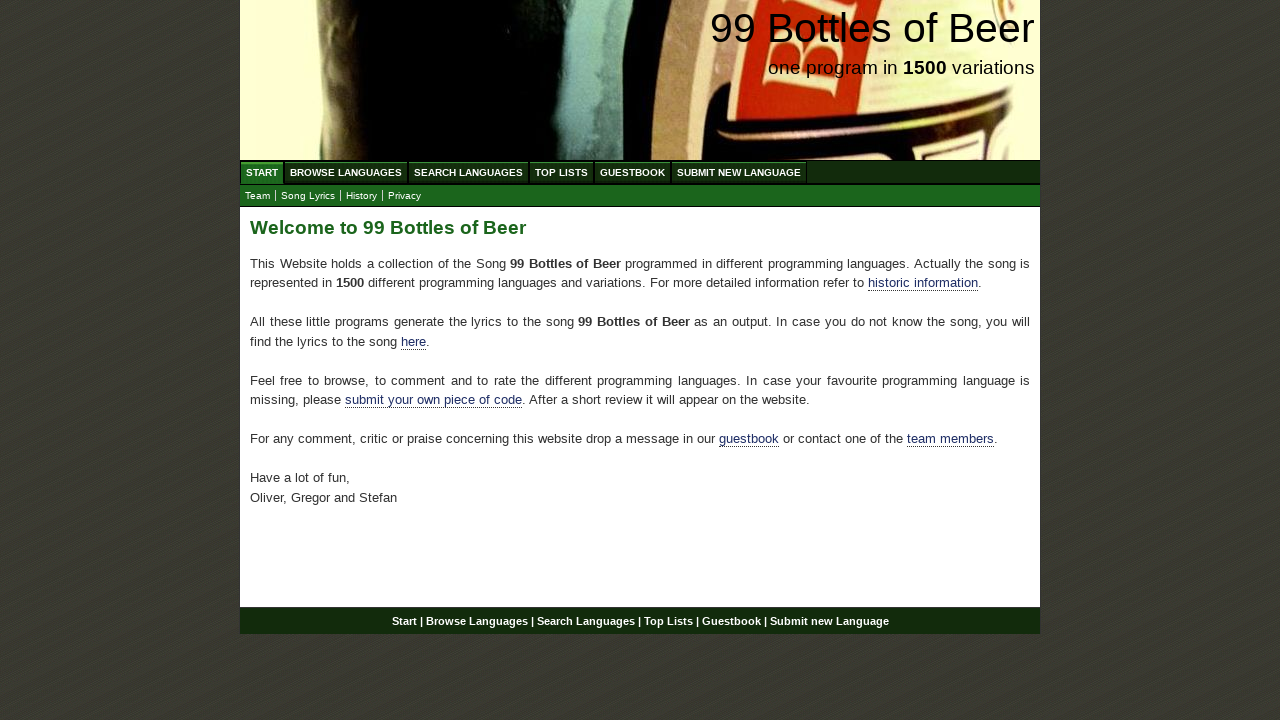

Clicked on Browse Languages navigation link at (346, 172) on xpath=//div[@id='navigation']//a[@href='/abc.html']
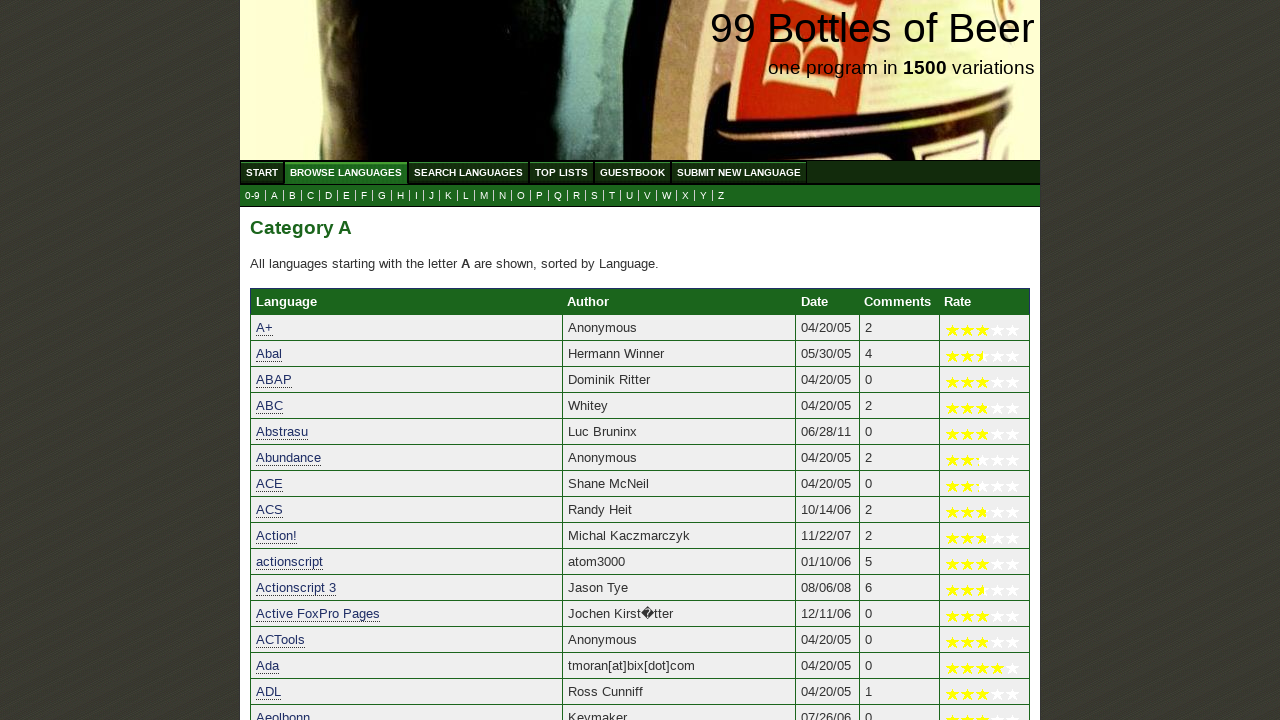

ABC navigation page loaded
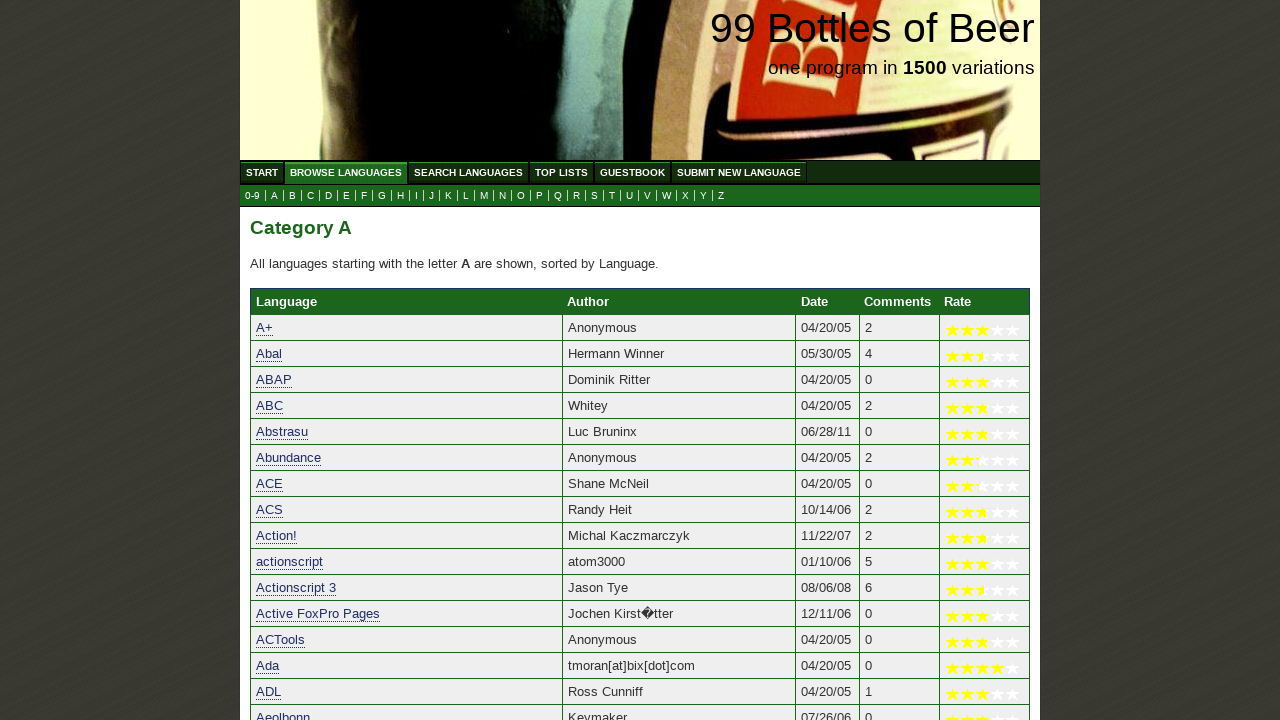

Clicked on letter C in the submenu at (310, 196) on xpath=//ul[@id='submenu']//a[@href='c.html']
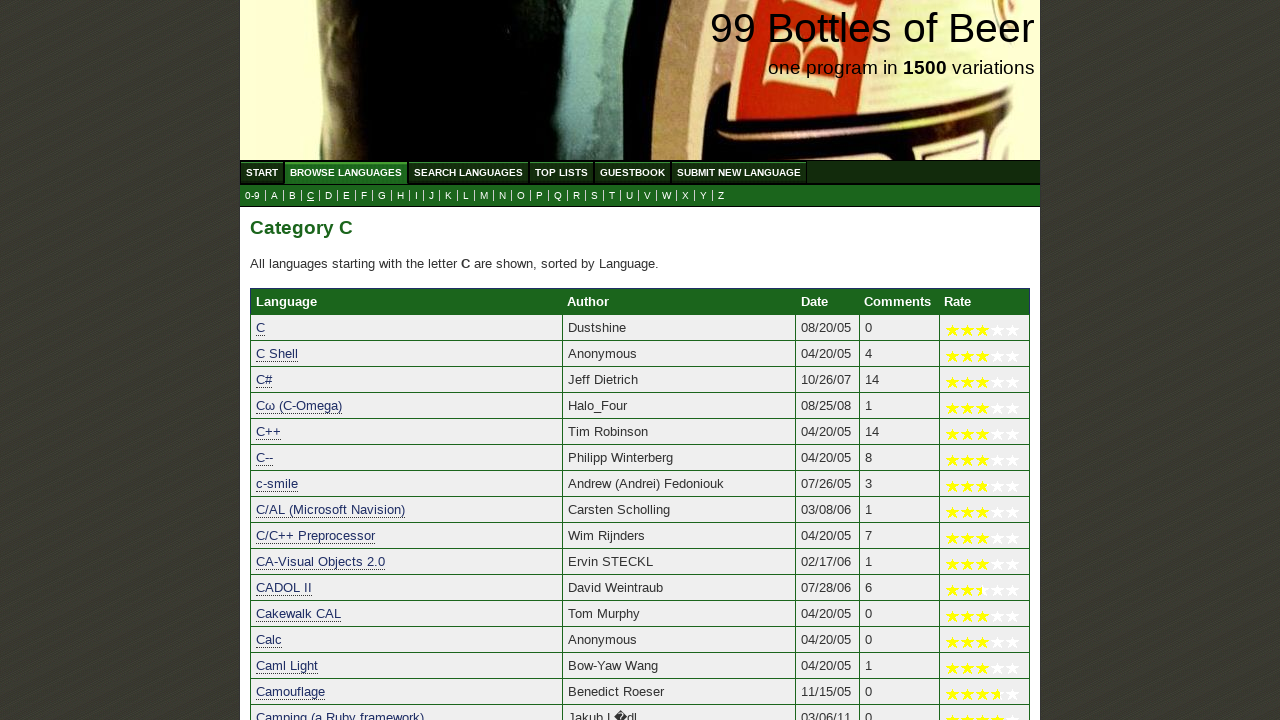

Language list updated to show languages starting with C
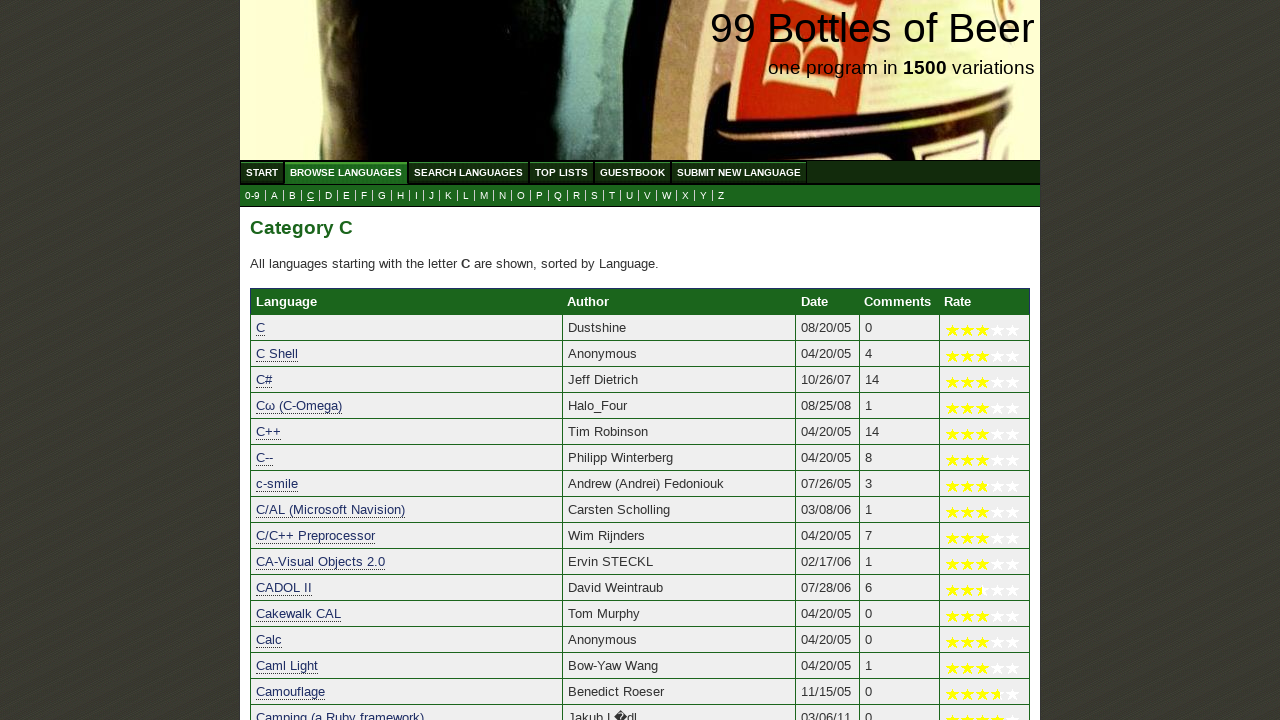

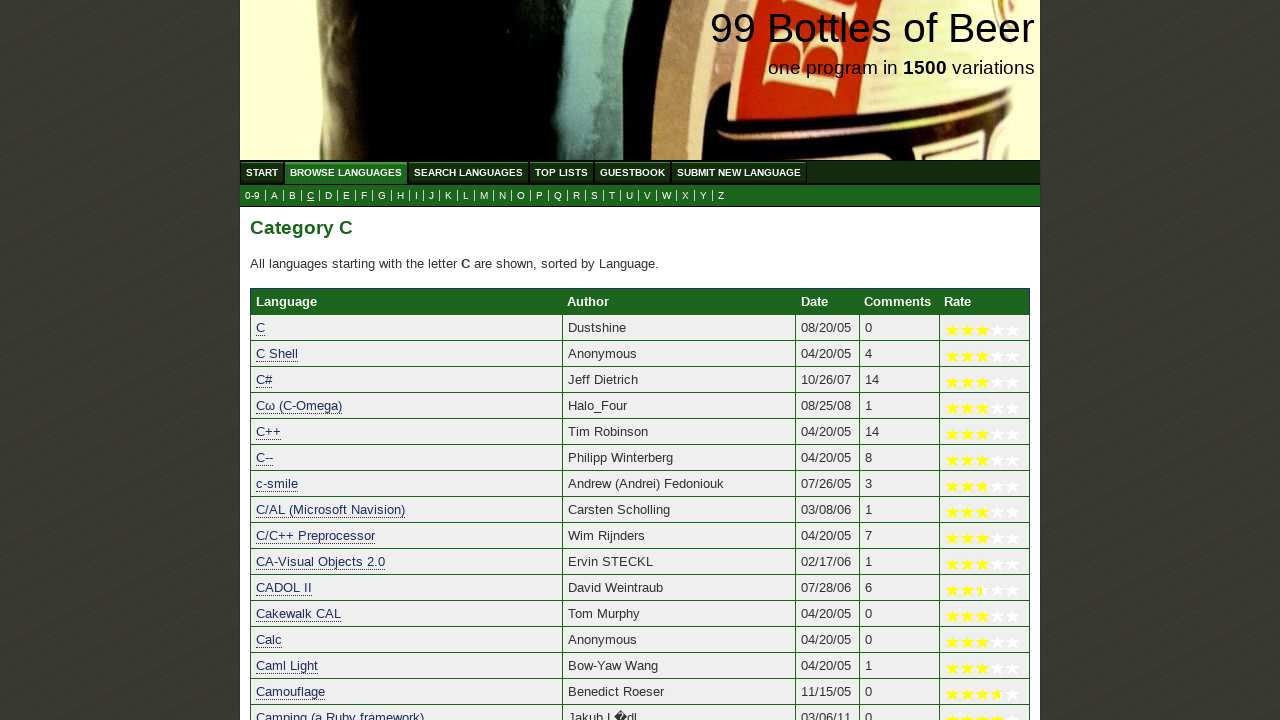